Navigates to Honda's official website and maximizes the browser window to verify the page loads correctly.

Starting URL: http://www.honda.com

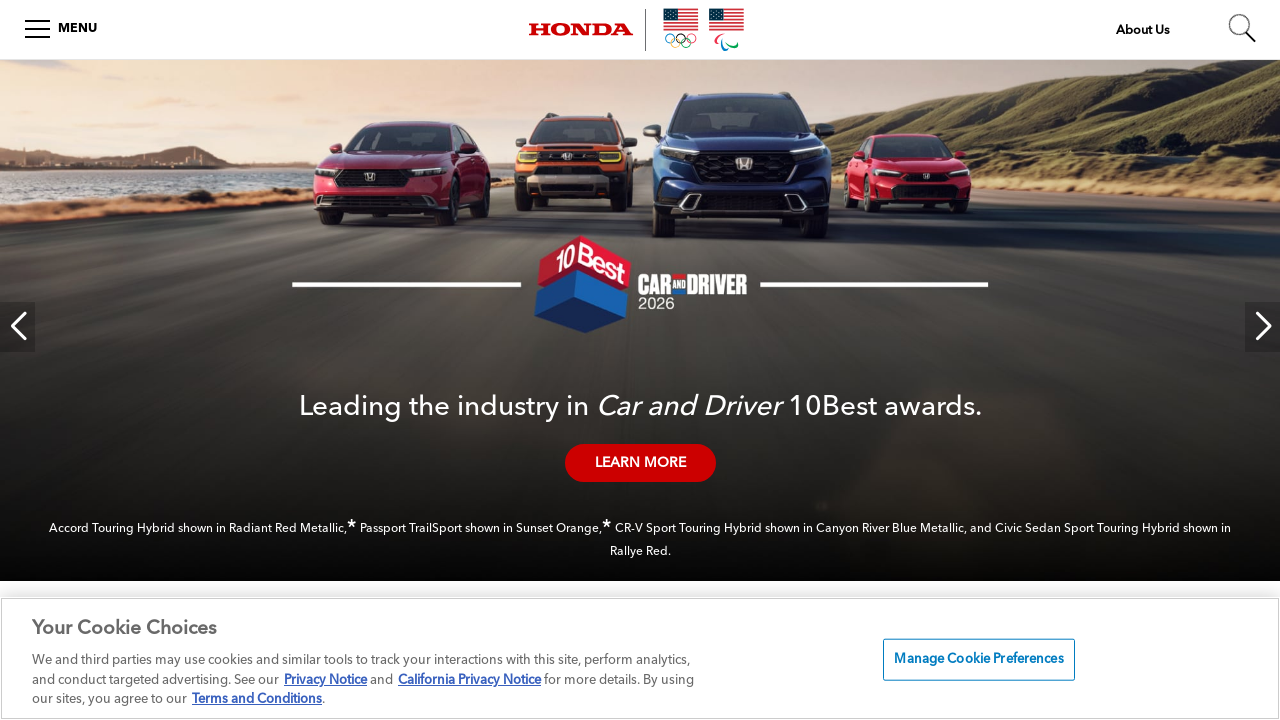

Waited for page DOM to load on Honda website
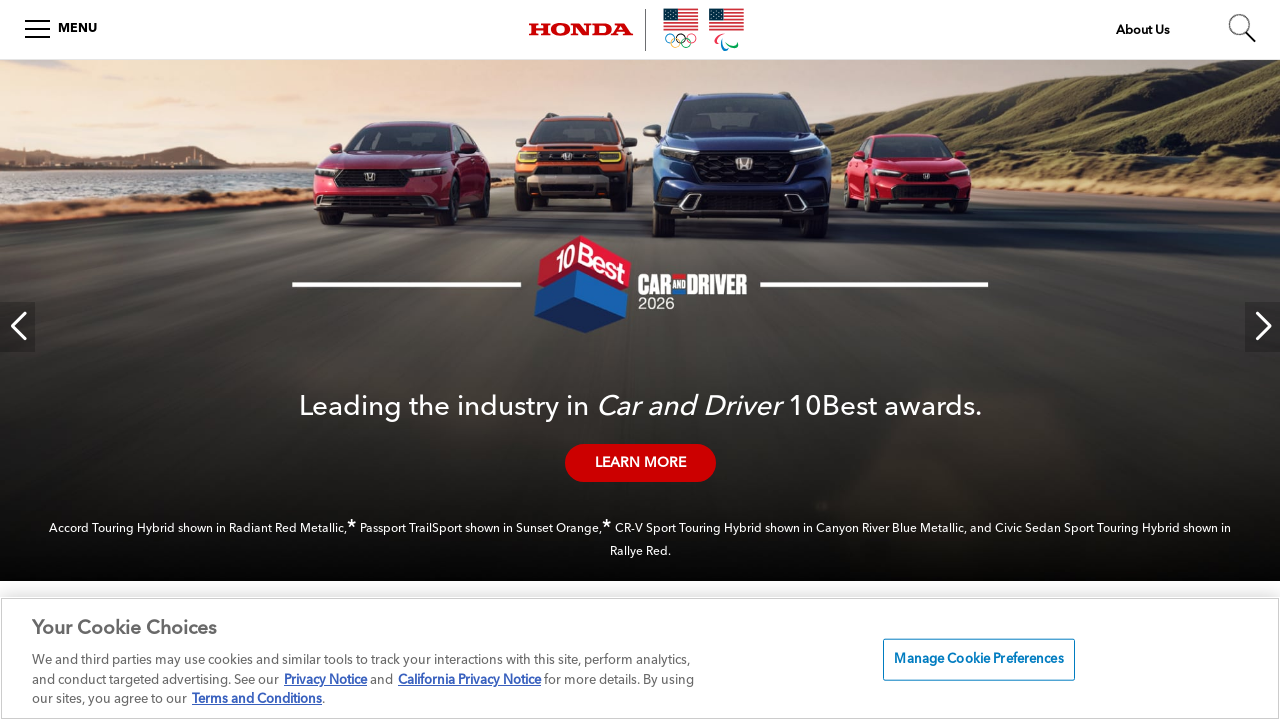

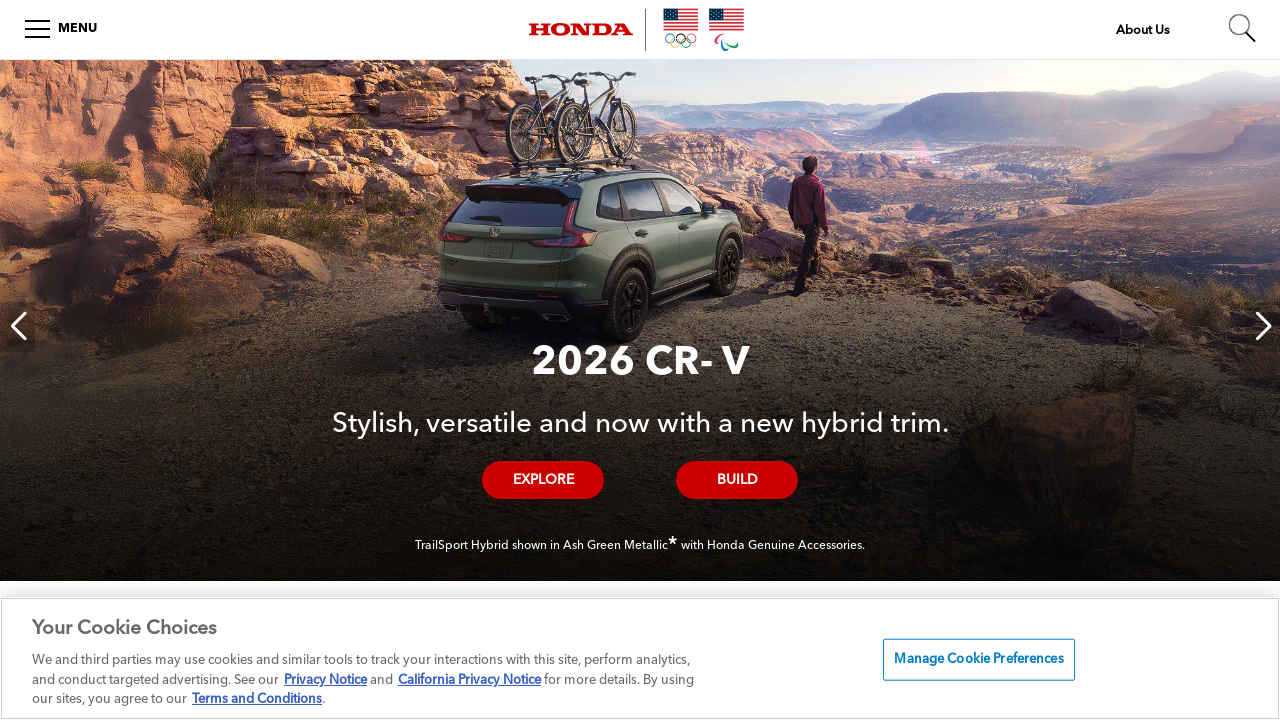